Tests custom wait implementation by clicking a timer button and checking for element visibility

Starting URL: http://seleniumpractise.blogspot.in/2016/08/how-to-use-explicit-wait-in-selenium.html

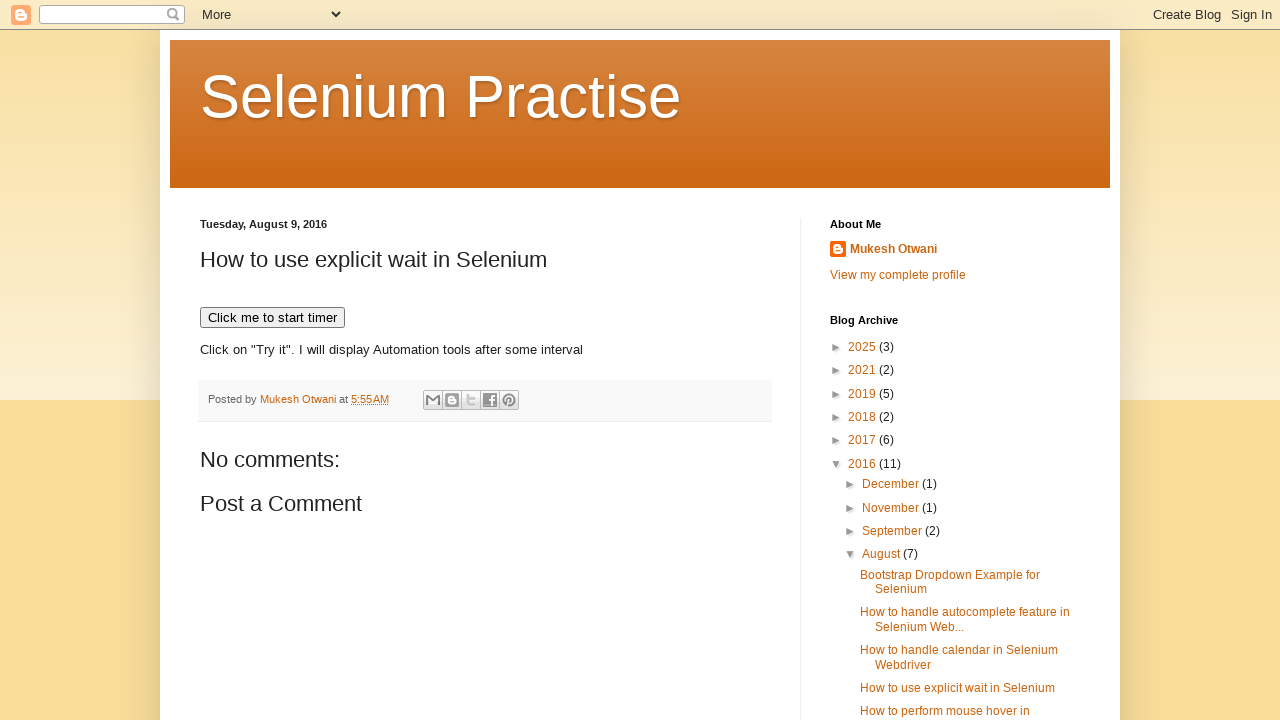

Clicked timer button to start the countdown at (272, 318) on xpath=//button[text()='Click me to start timer']
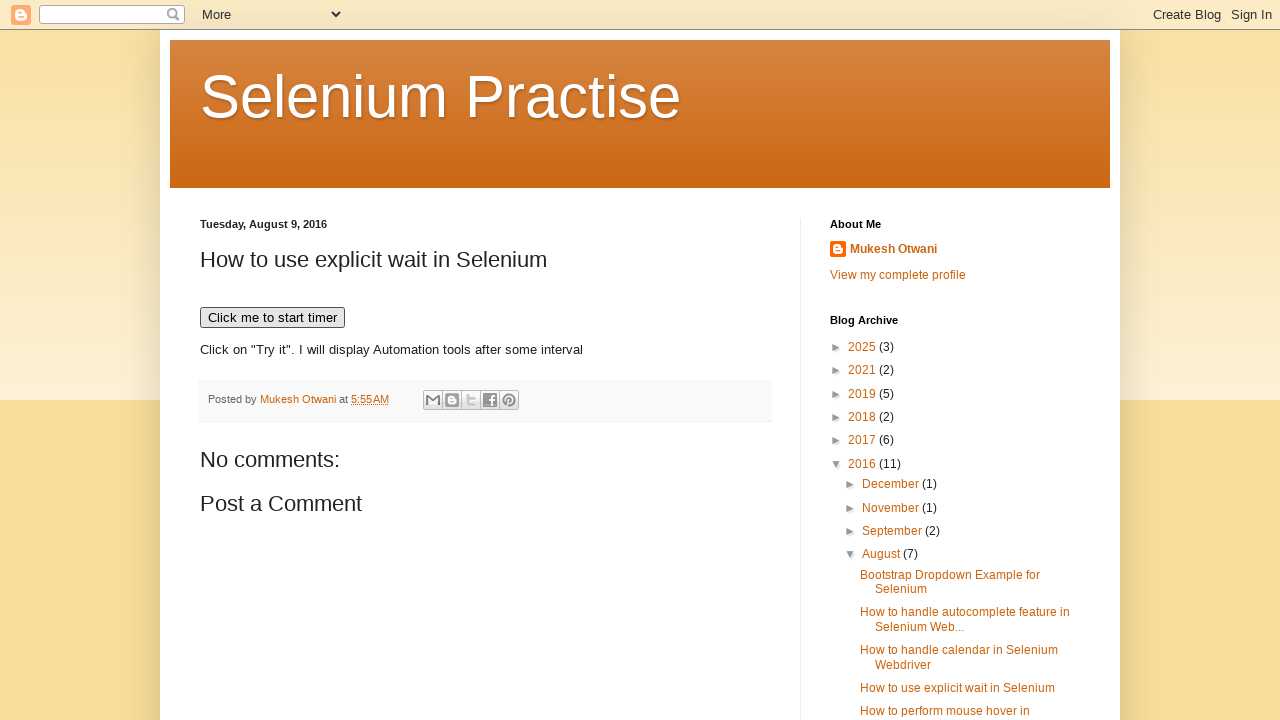

WebDriver element found on attempt 16
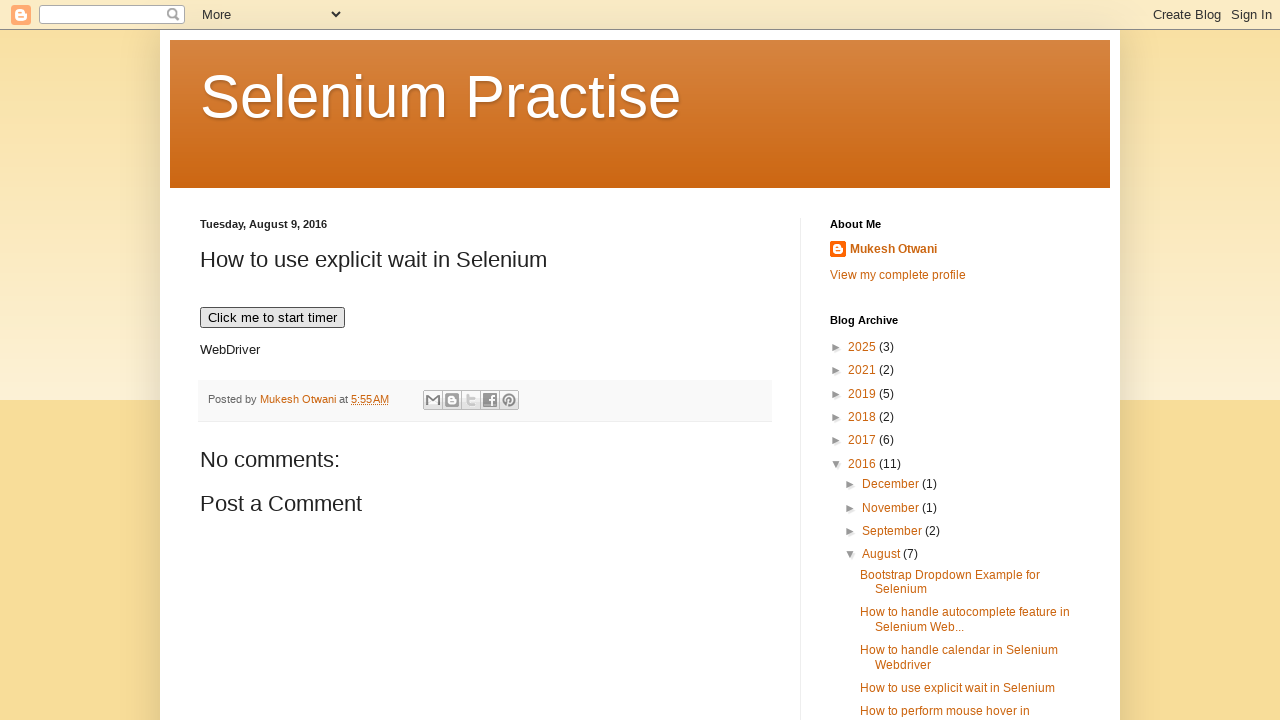

Checked WebDriver element visibility: True
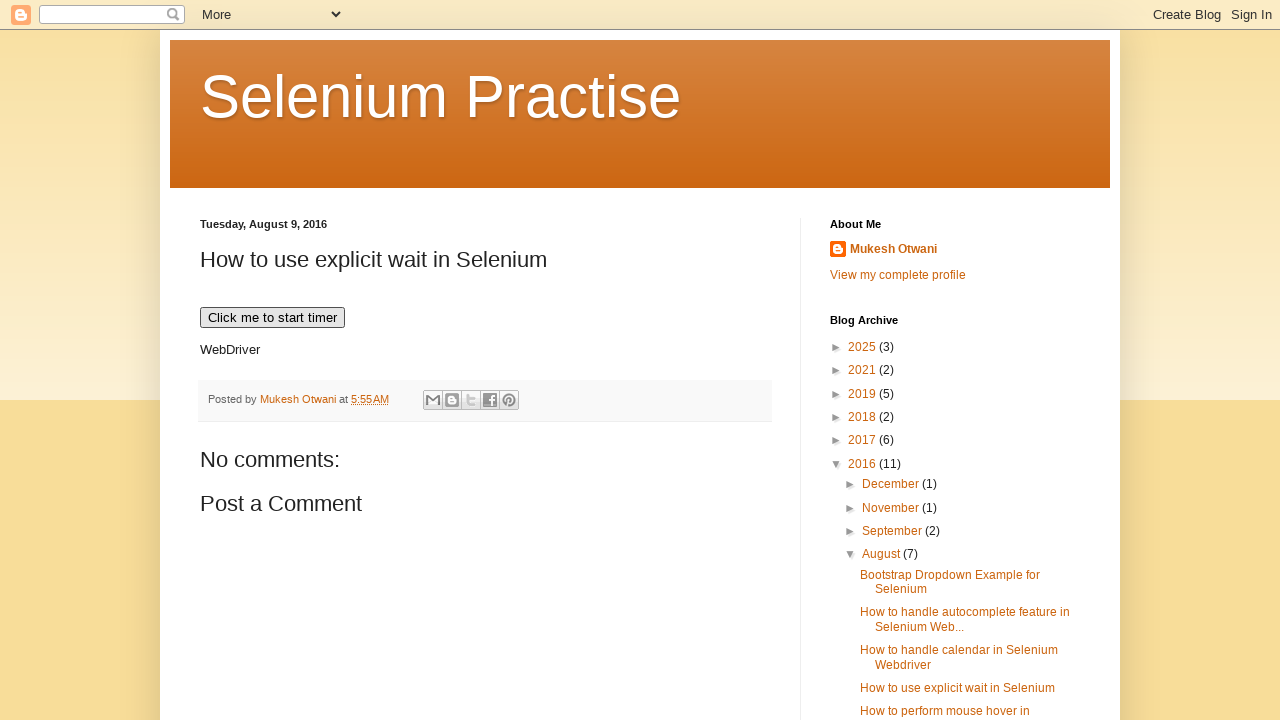

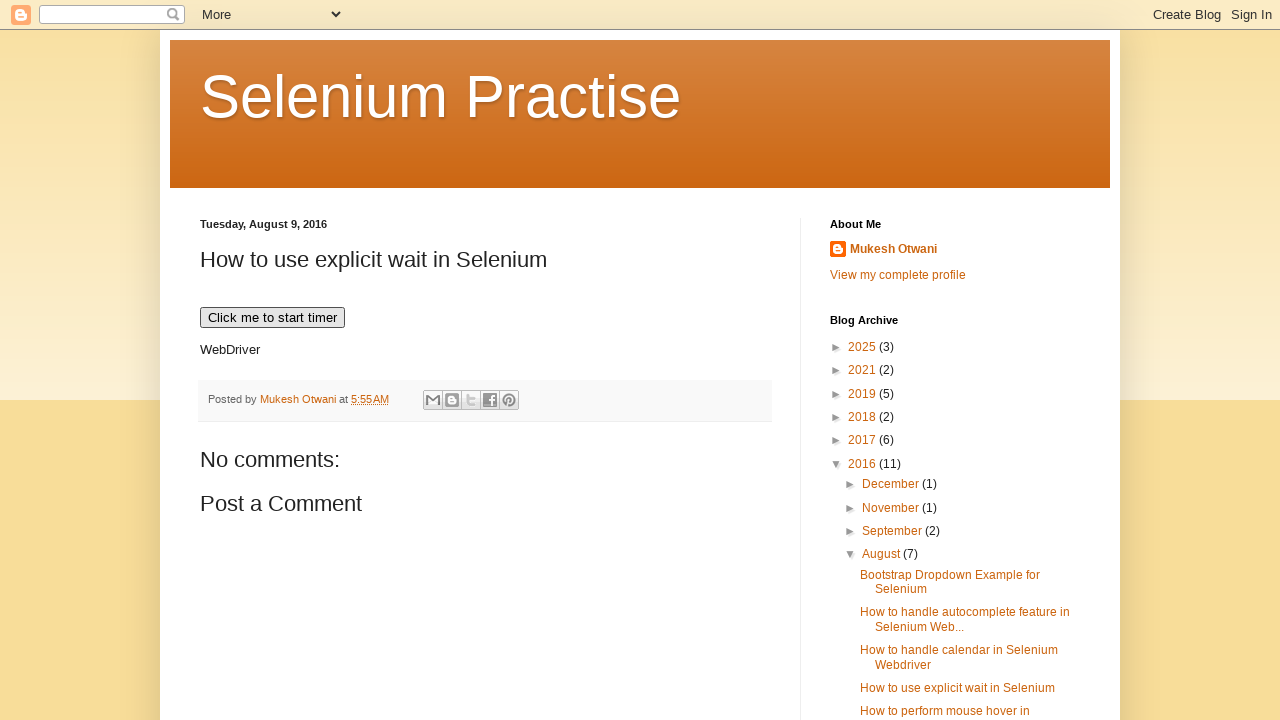